Navigates to Flipkart homepage and verifies the page loads by checking the page title

Starting URL: https://www.flipkart.com/

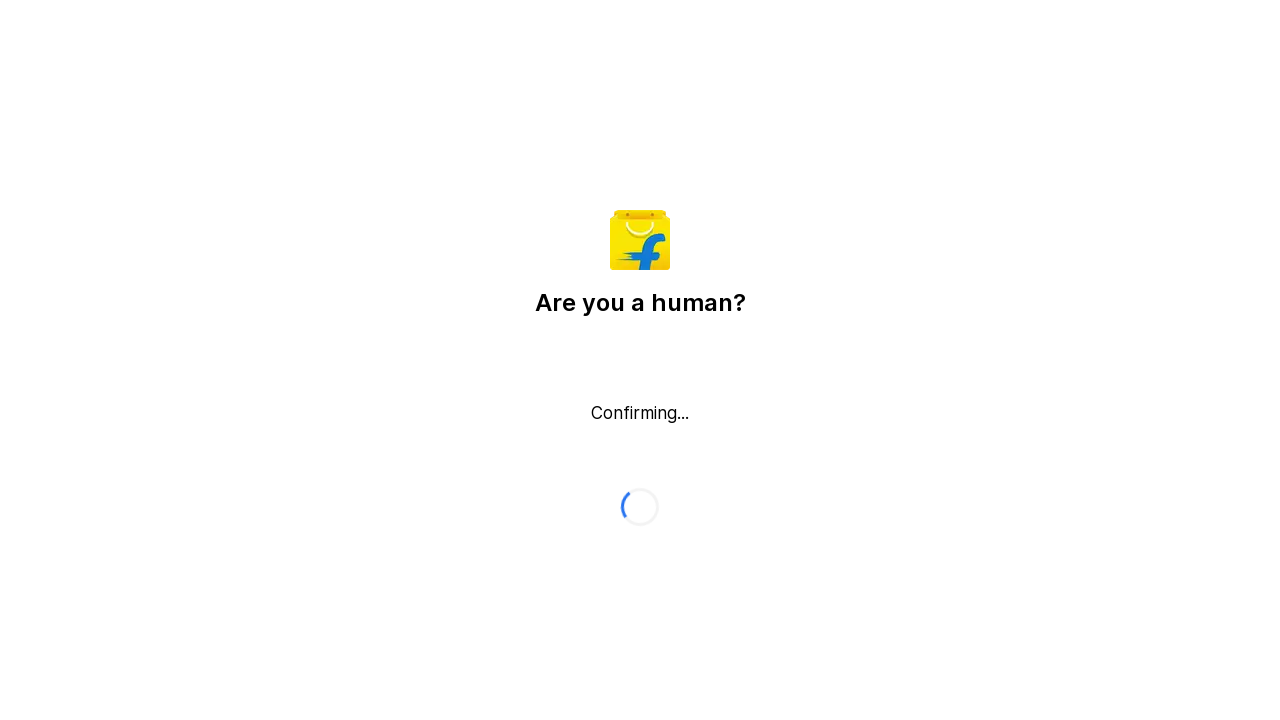

Waited for page to reach domcontentloaded state
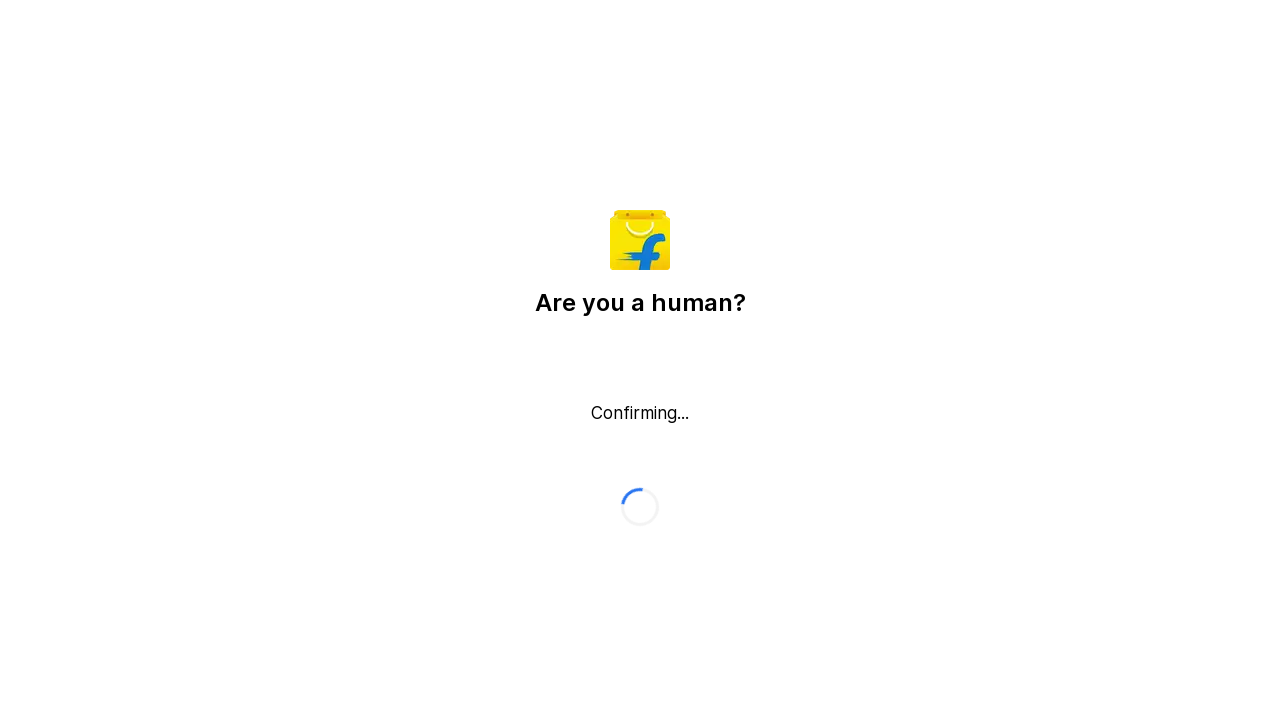

Retrieved page title: Flipkart reCAPTCHA
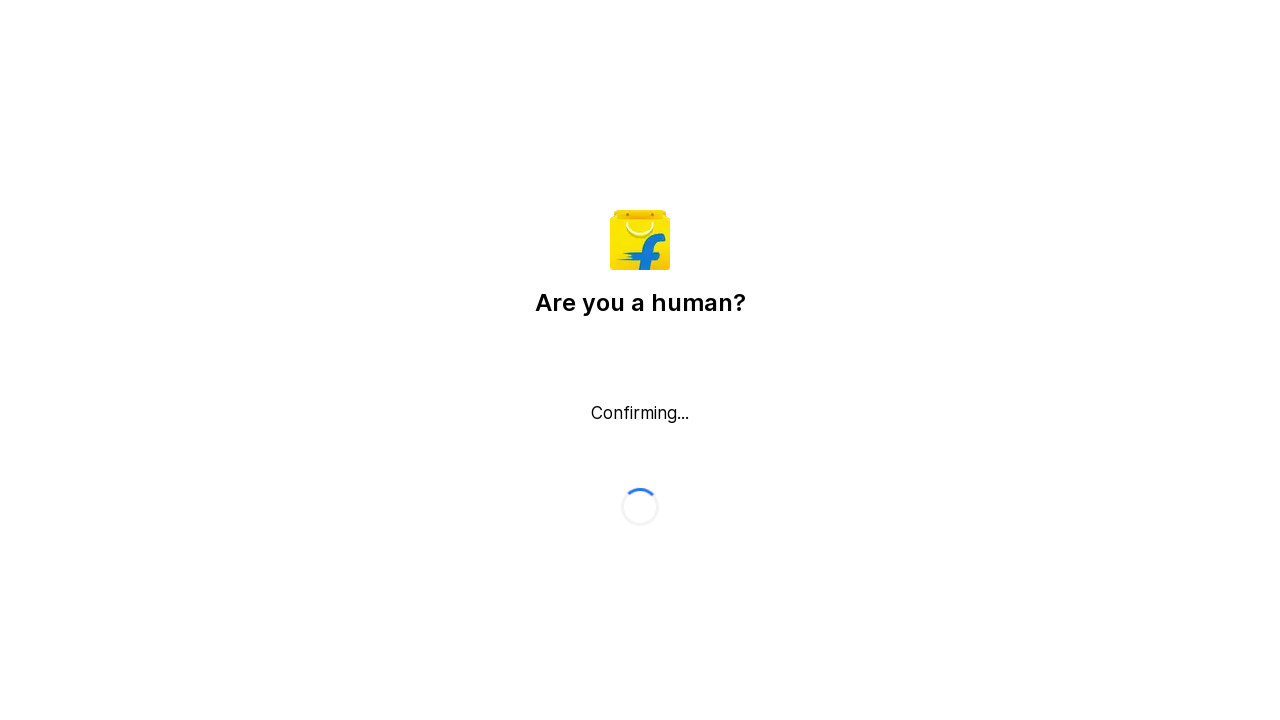

Printed page title to console
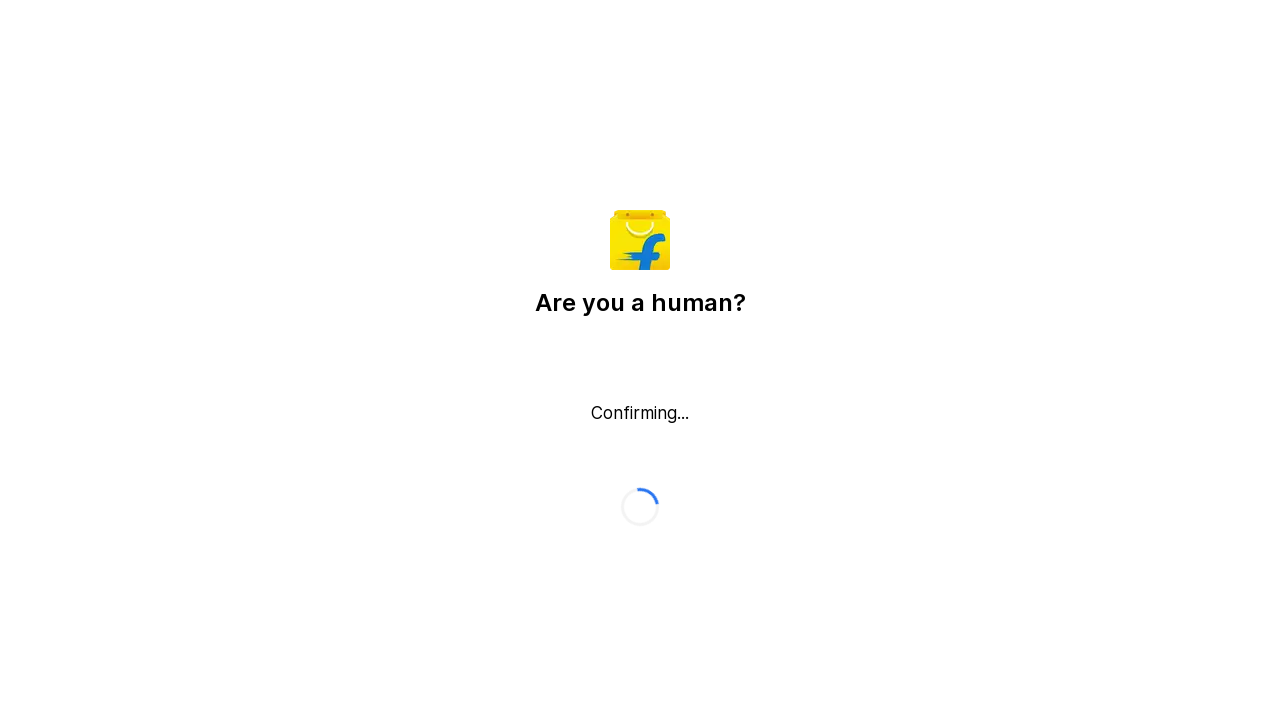

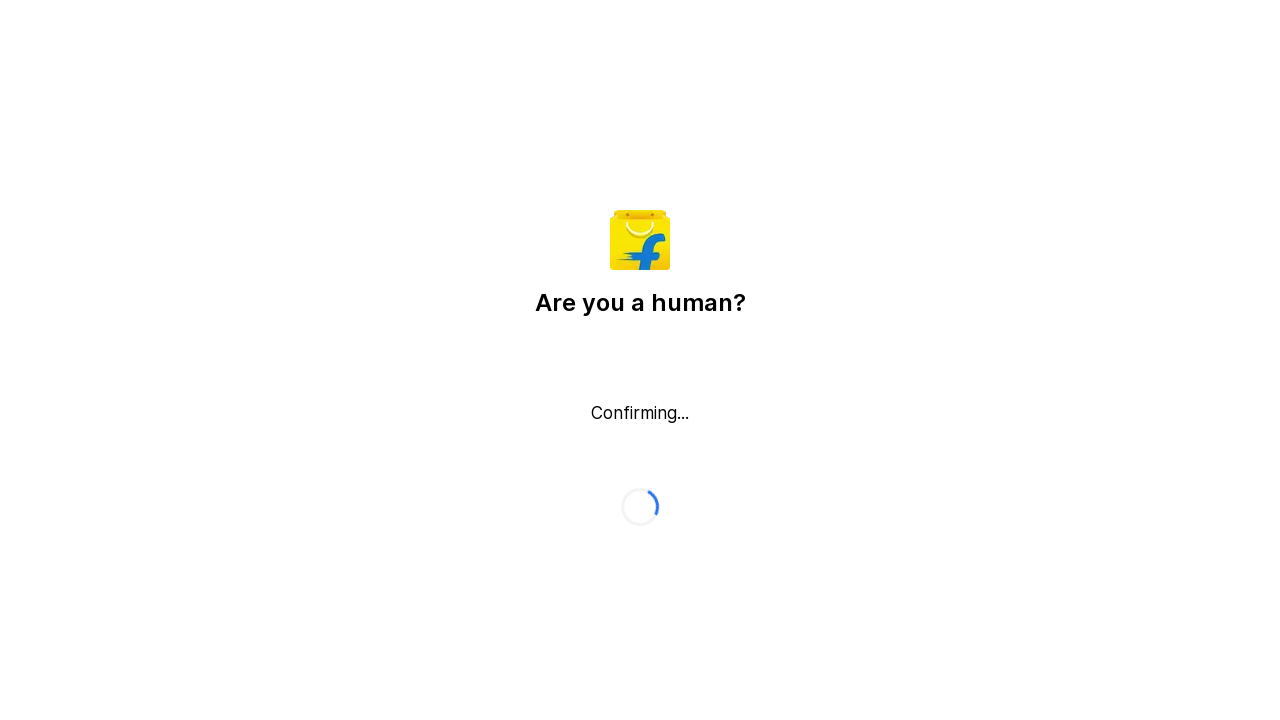